Simple test that navigates to the main page of an e-commerce demo site

Starting URL: https://rahulshettyacademy.com/seleniumPractise/#/

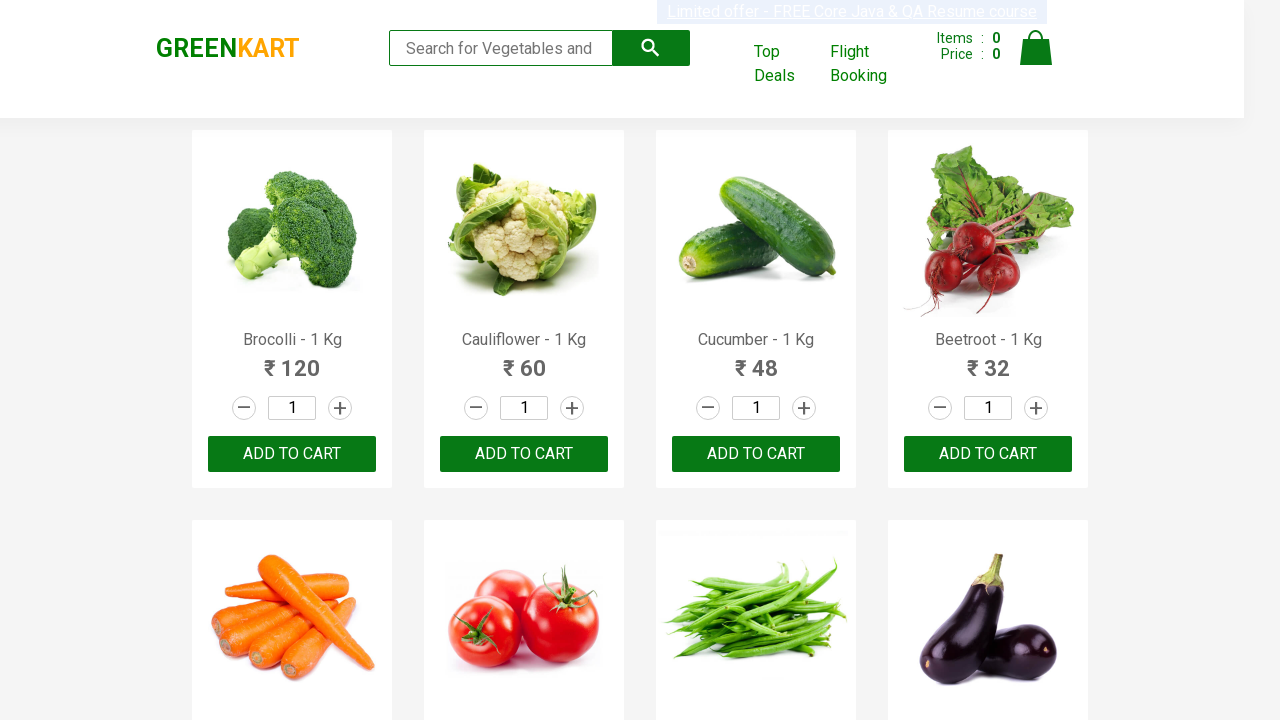

Navigated to e-commerce demo site main page
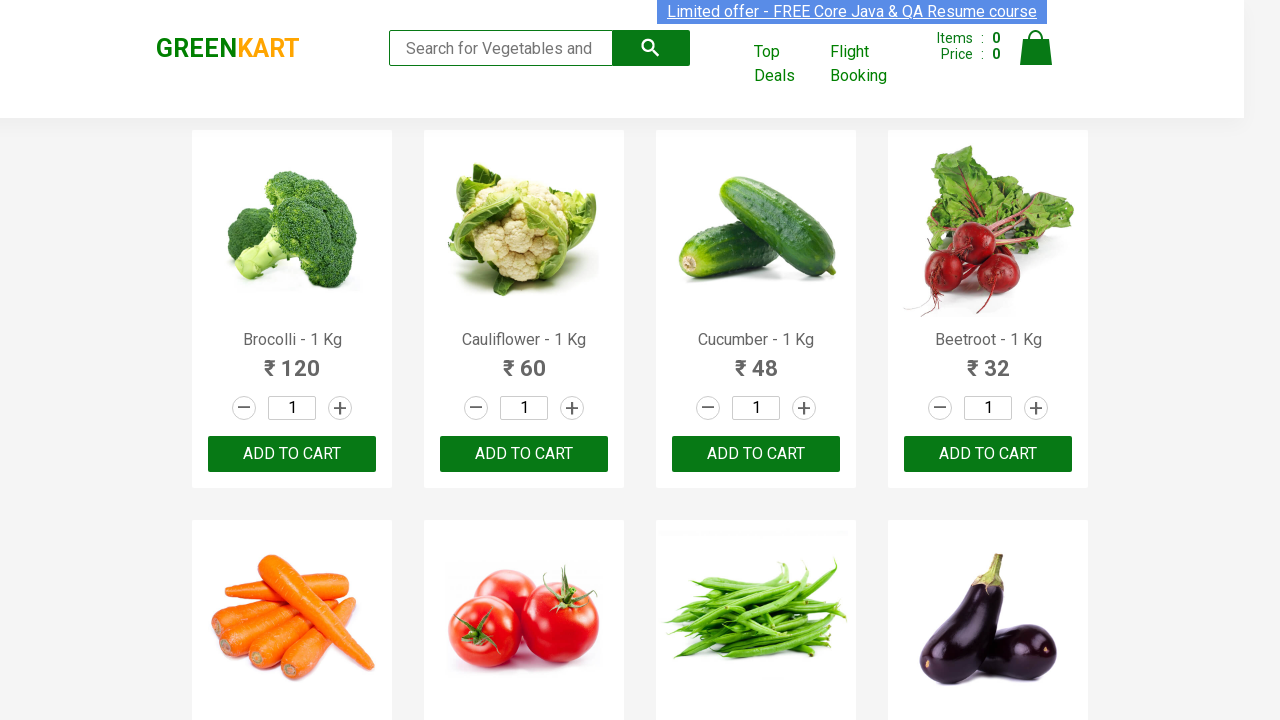

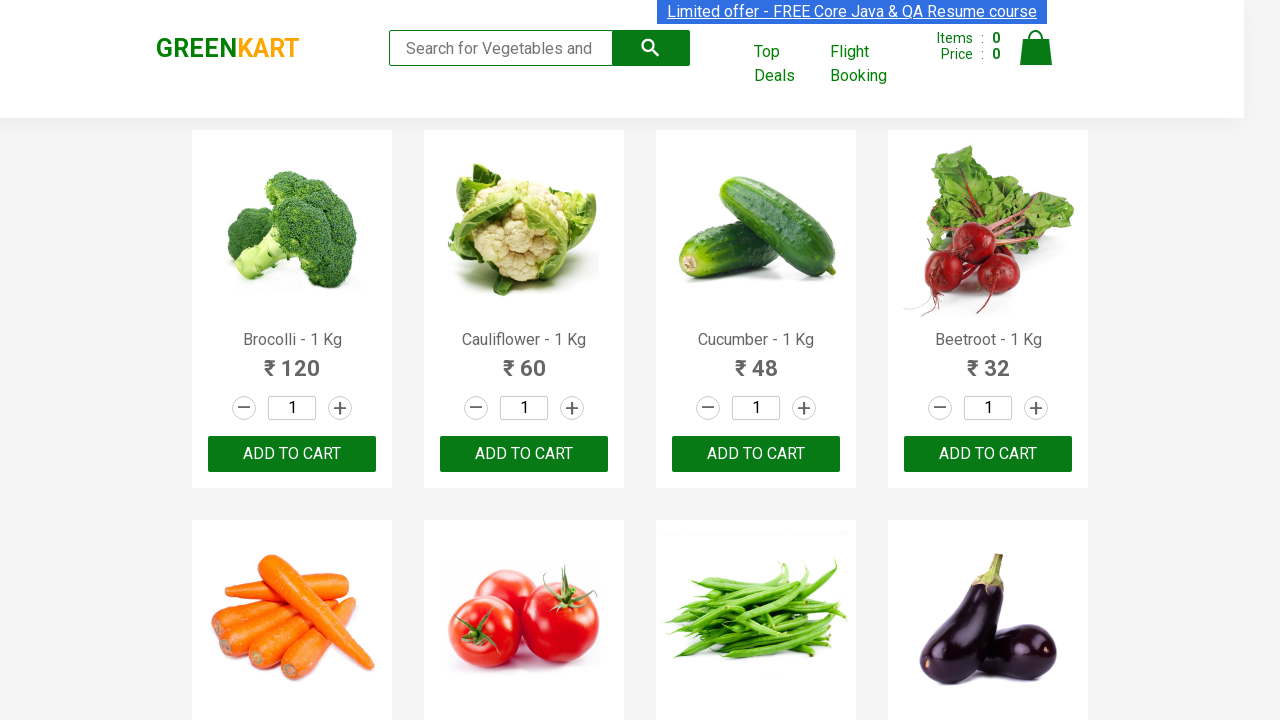